Tests navigation from the Paytm careers page to the homepage by clicking the home link, then verifies that the page title and URL have changed after navigation.

Starting URL: https://paytm.com/careers/

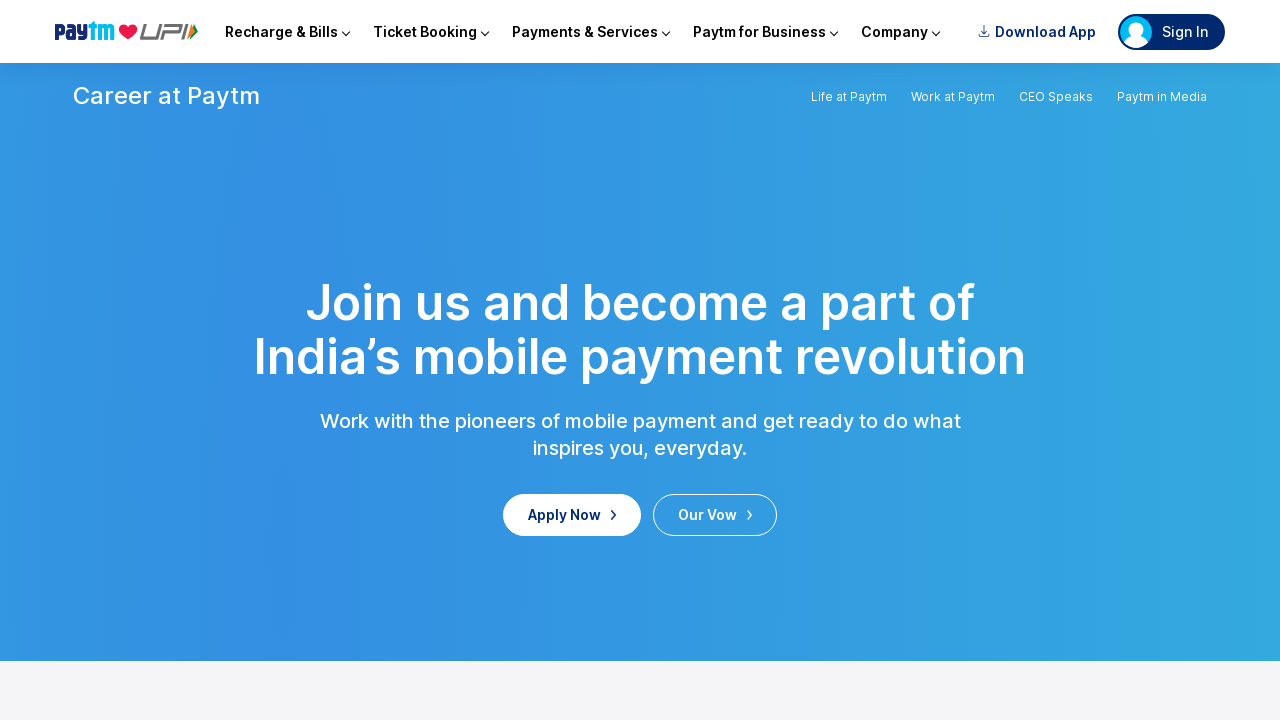

Retrieved initial page title from careers page
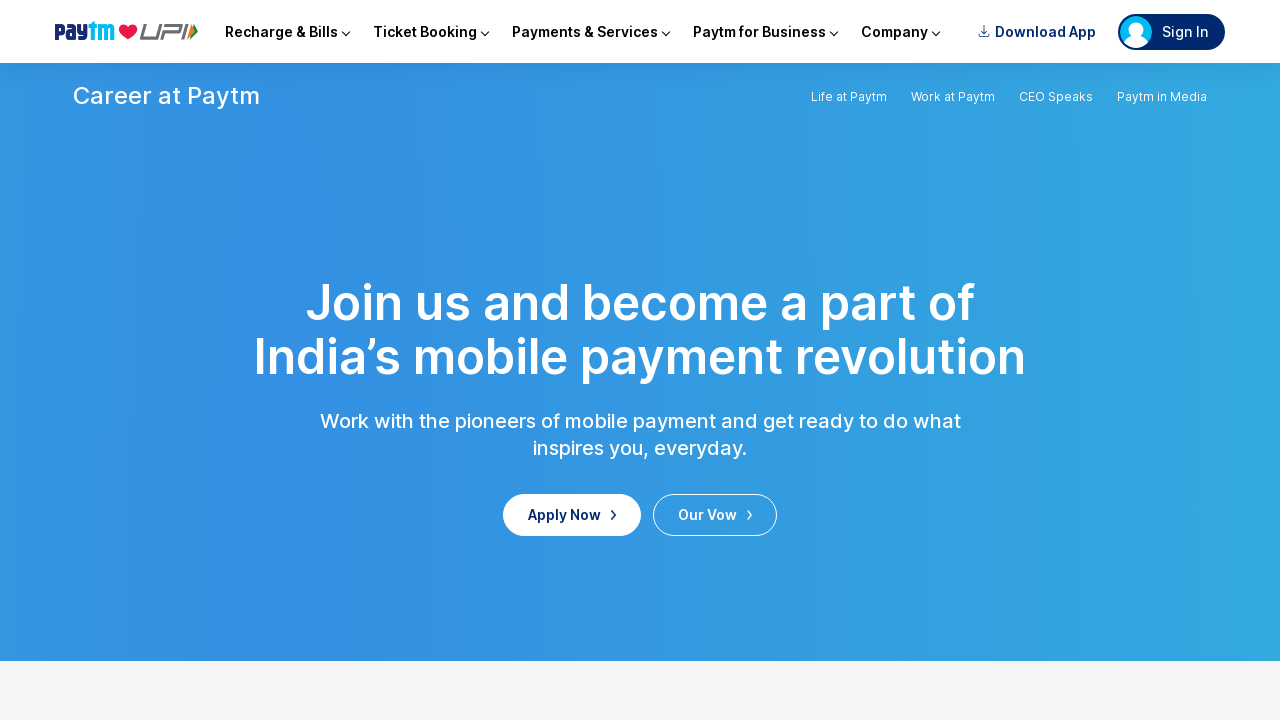

Retrieved initial page URL from careers page
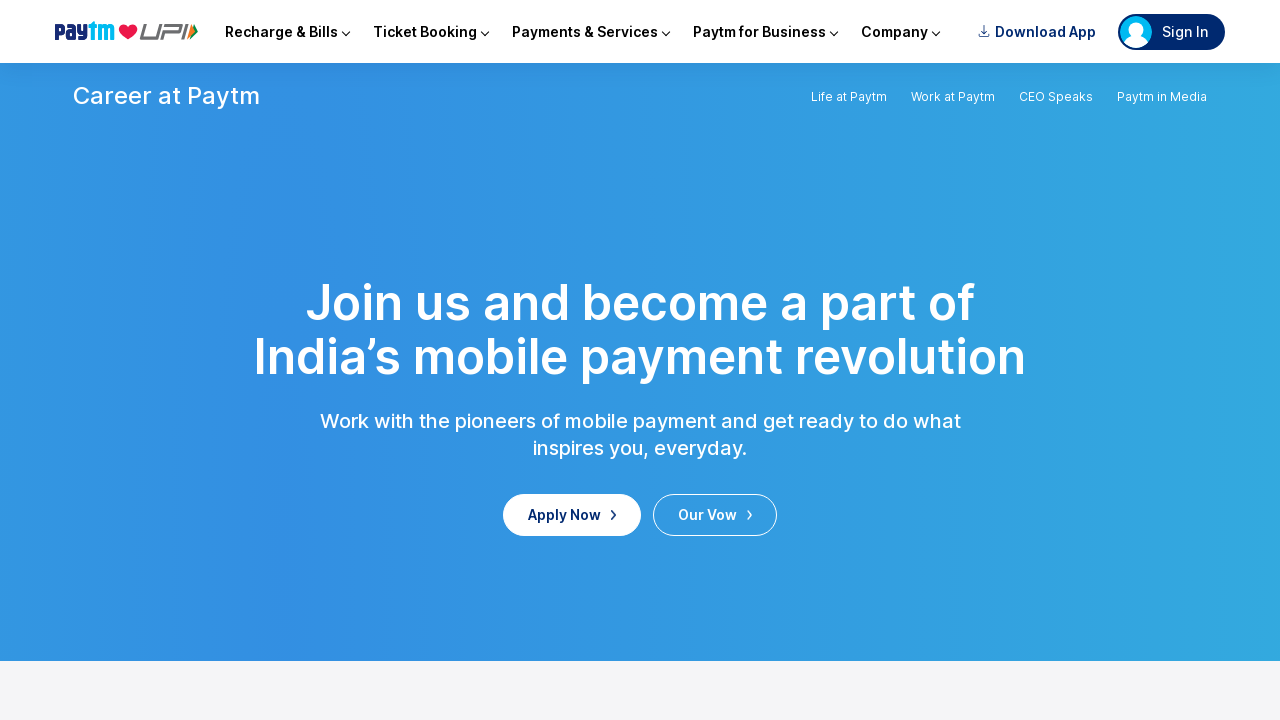

Clicked home link to navigate to homepage at (126, 32) on a[href='/']
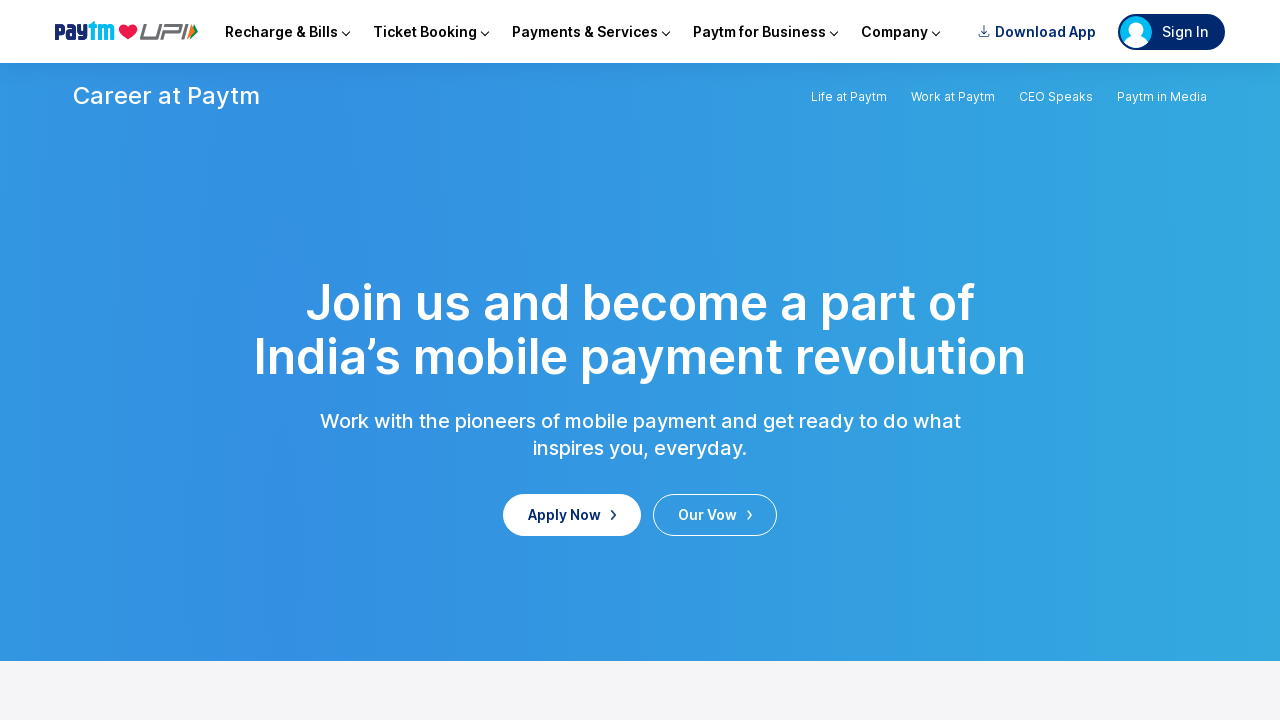

Waited for page to reach networkidle state after navigation
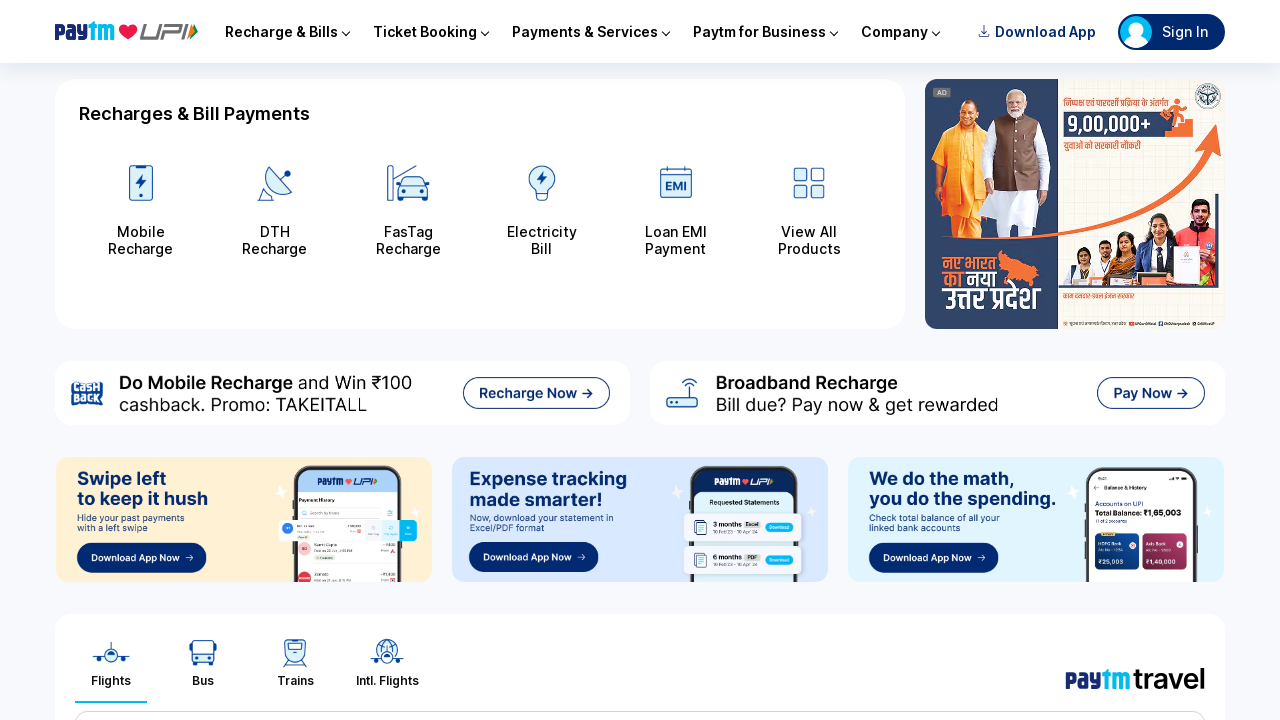

Retrieved new page title after navigation
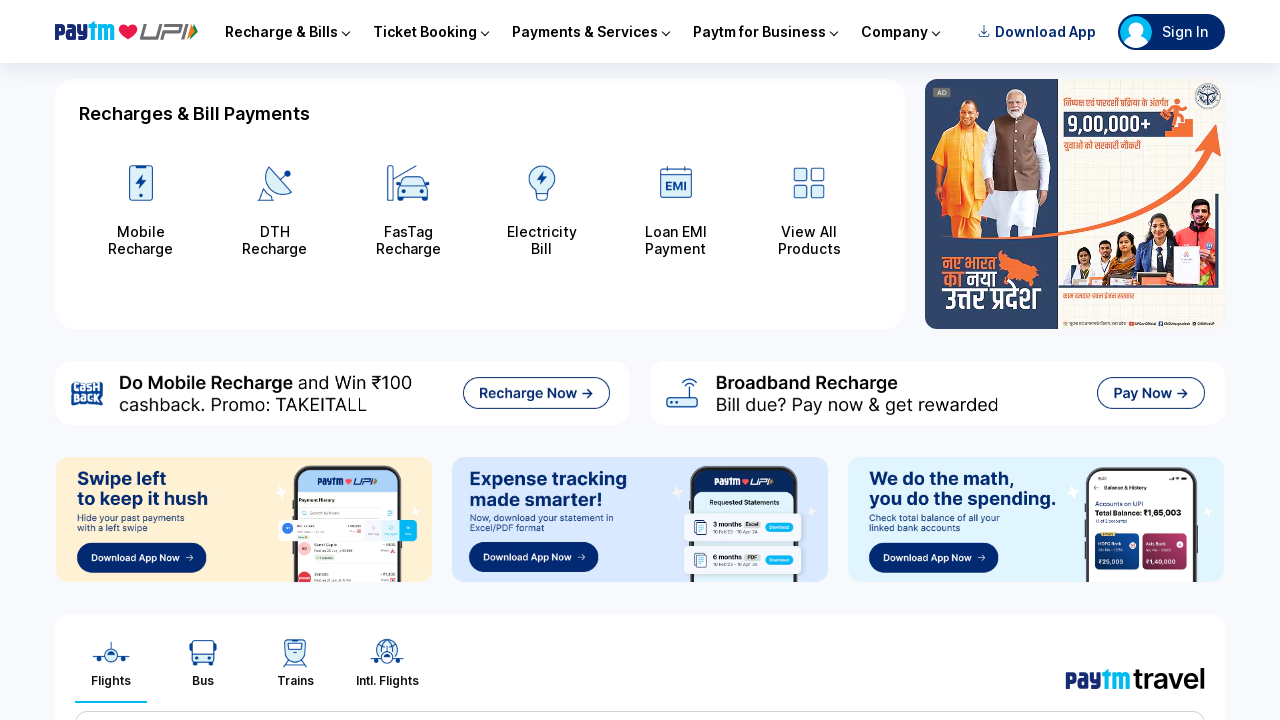

Retrieved new page URL after navigation
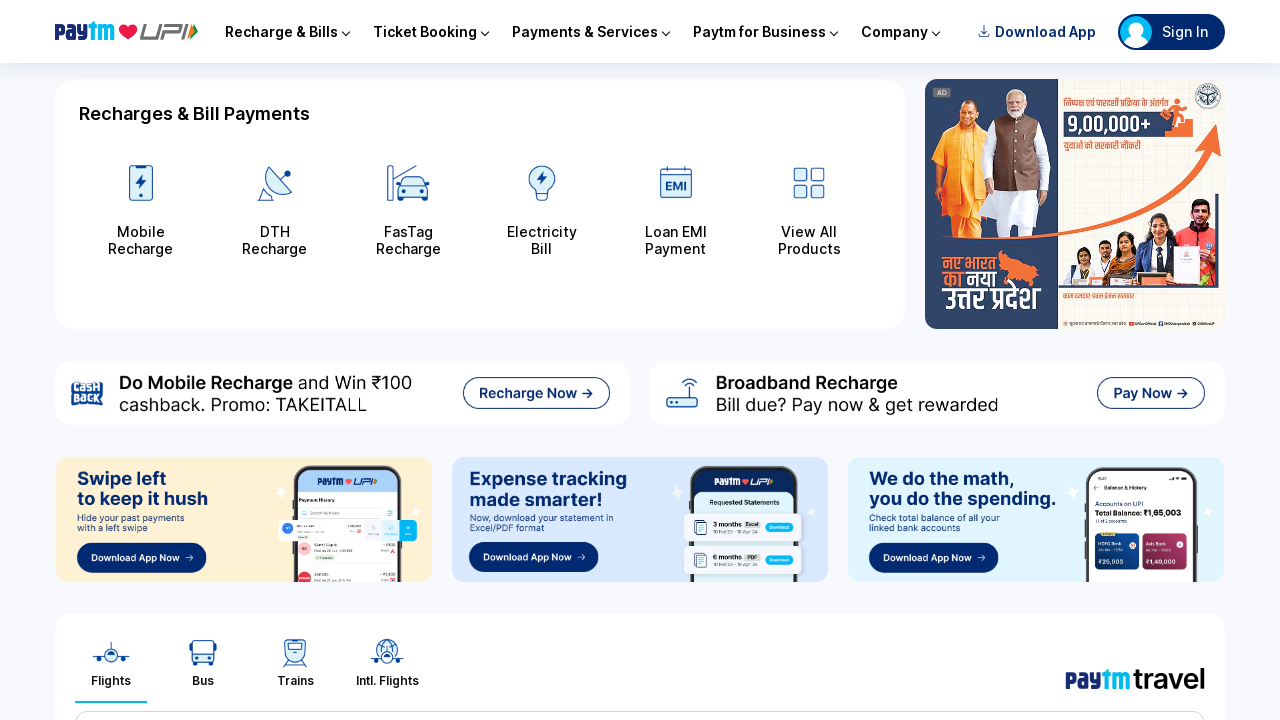

Asserted that page title changed from careers page to homepage
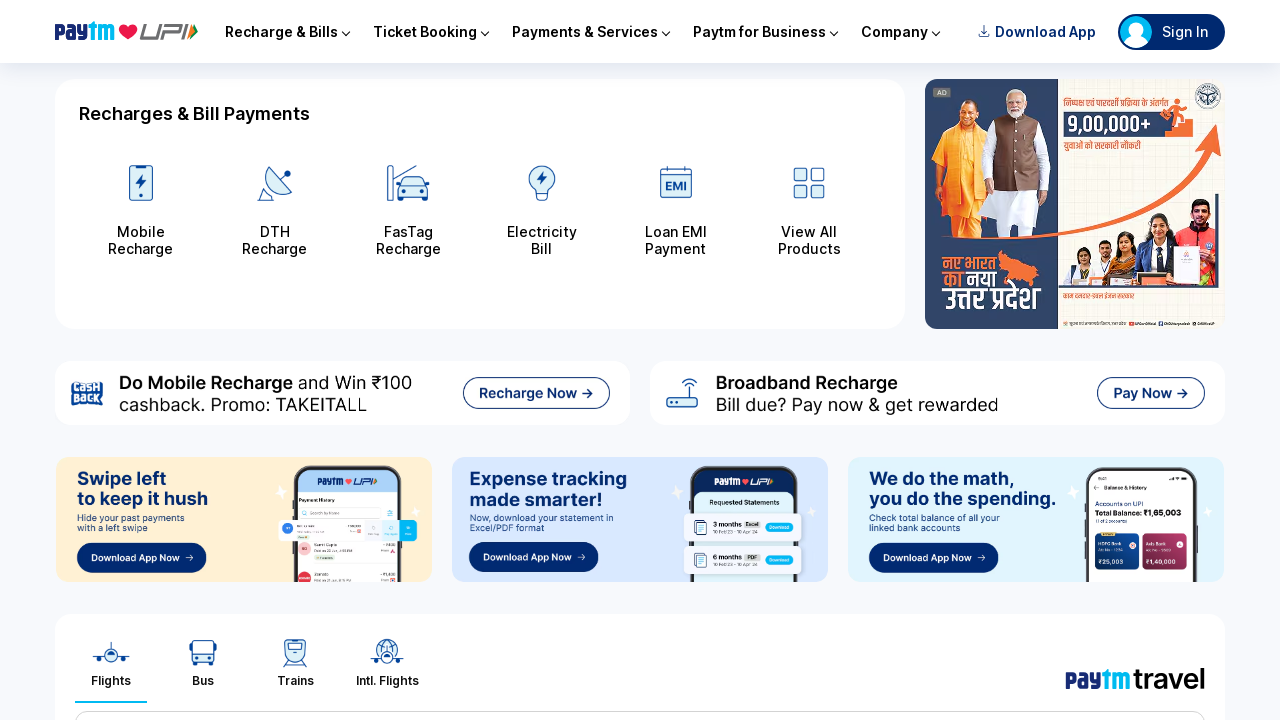

Asserted that page URL changed from careers page to homepage
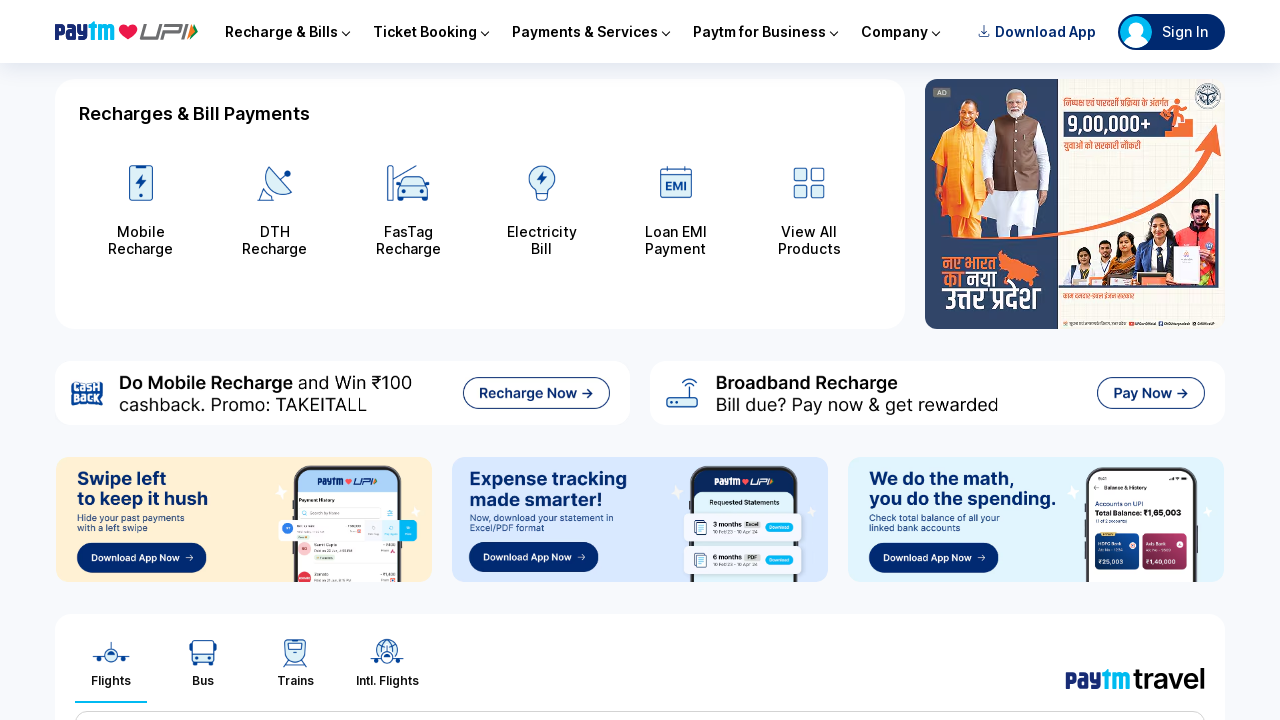

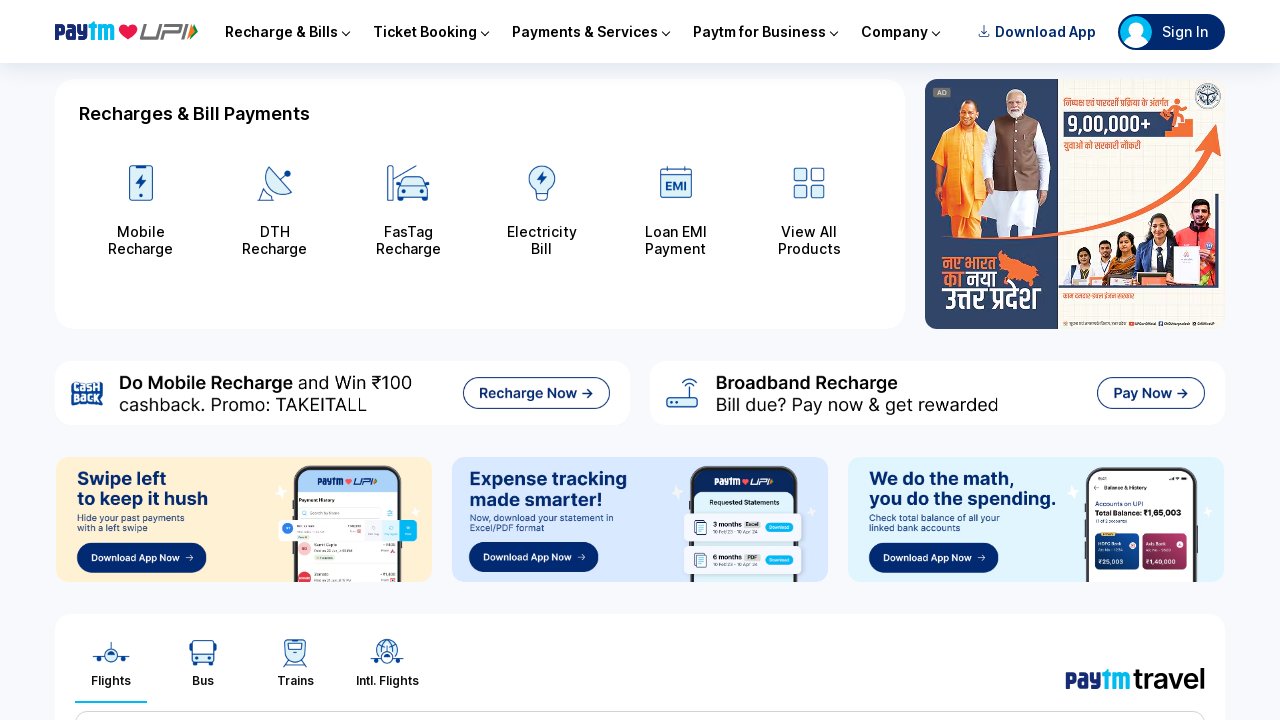